Tests the add to cart functionality on DemoBlaze e-commerce site by selecting a Samsung Galaxy S6 product, adding it to cart, handling the confirmation dialog, and verifying the item appears in the cart.

Starting URL: https://www.demoblaze.com

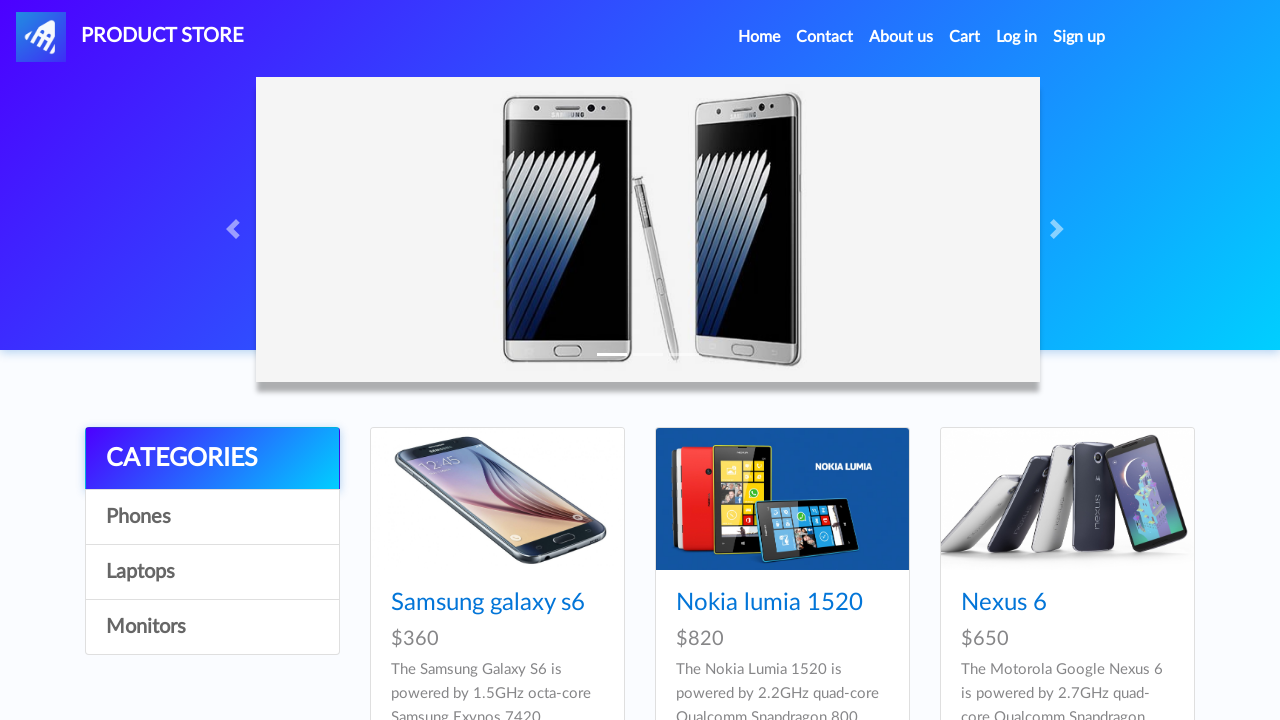

Samsung Galaxy S6 product link became visible
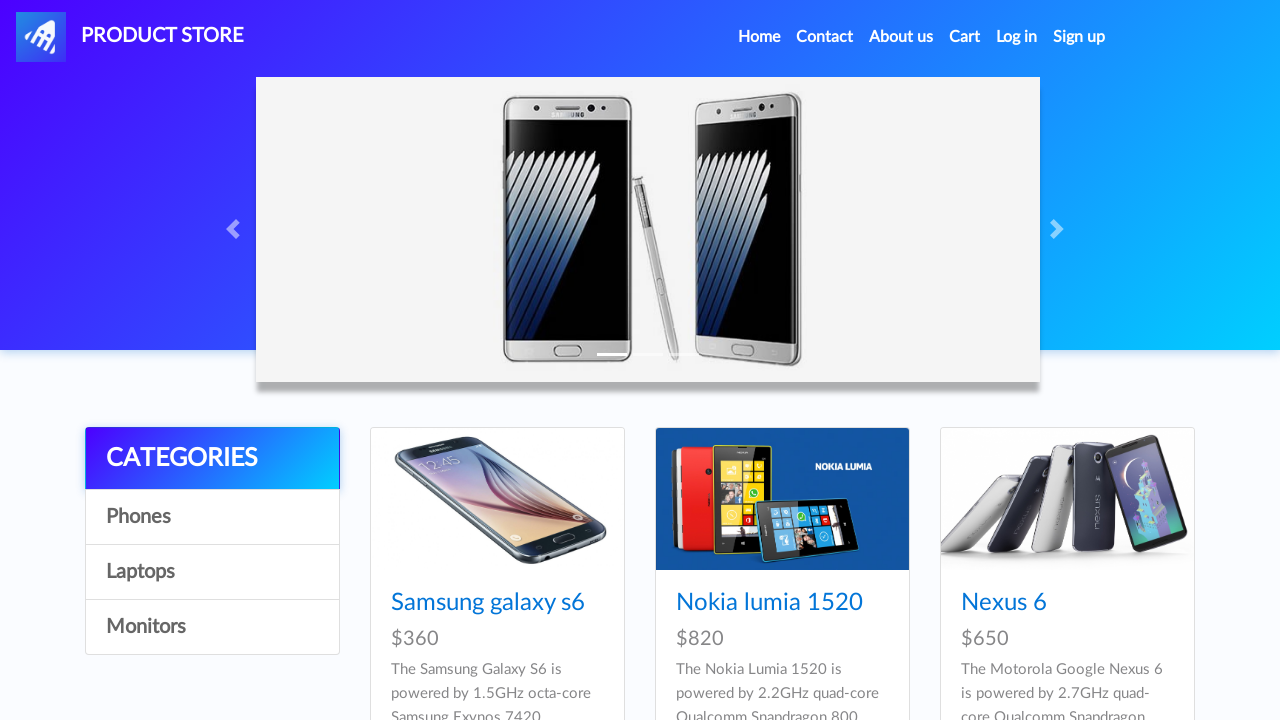

Clicked on Samsung Galaxy S6 product at (488, 603) on internal:role=link[name="Samsung Galaxy S6"i]
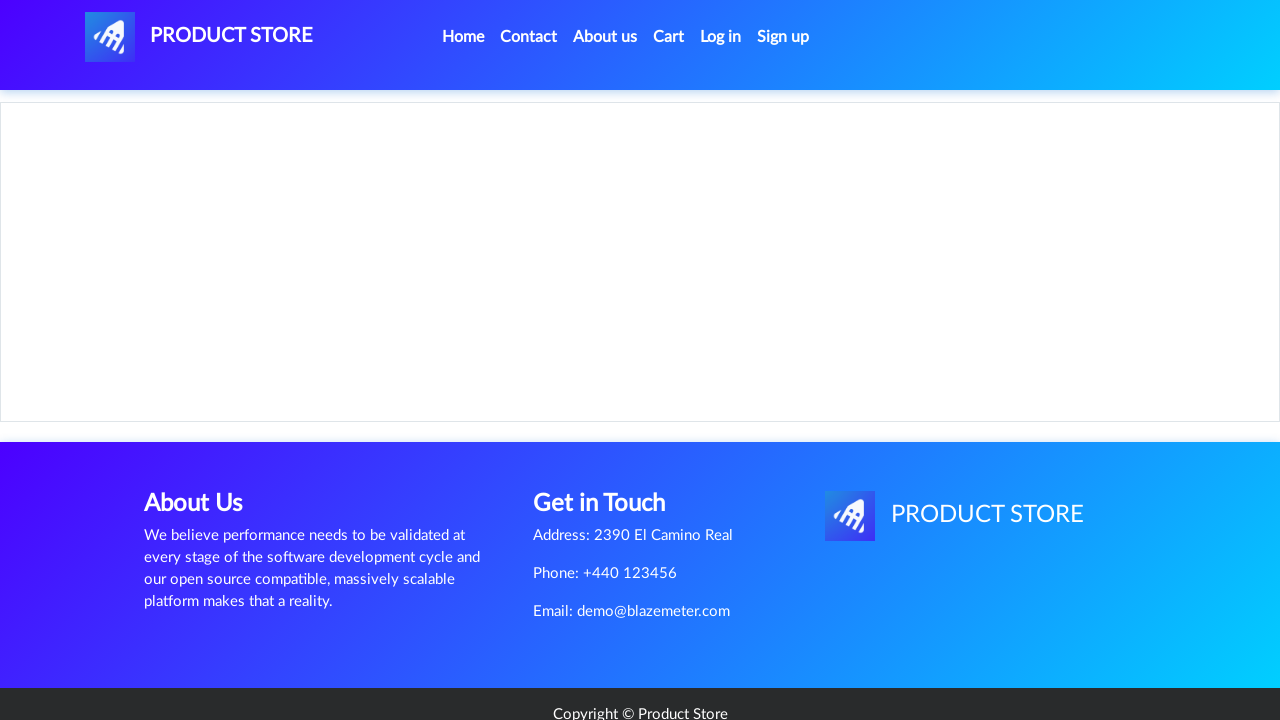

Add to cart button became visible
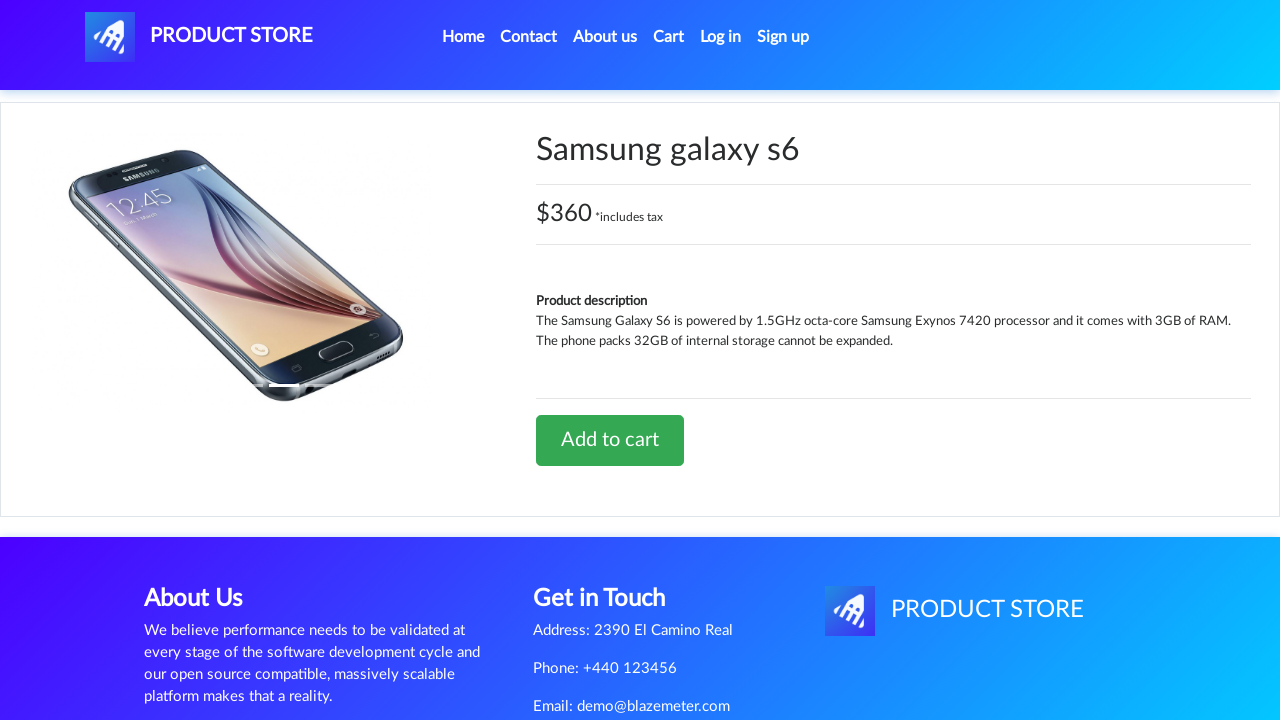

Set up dialog handler to accept confirmation
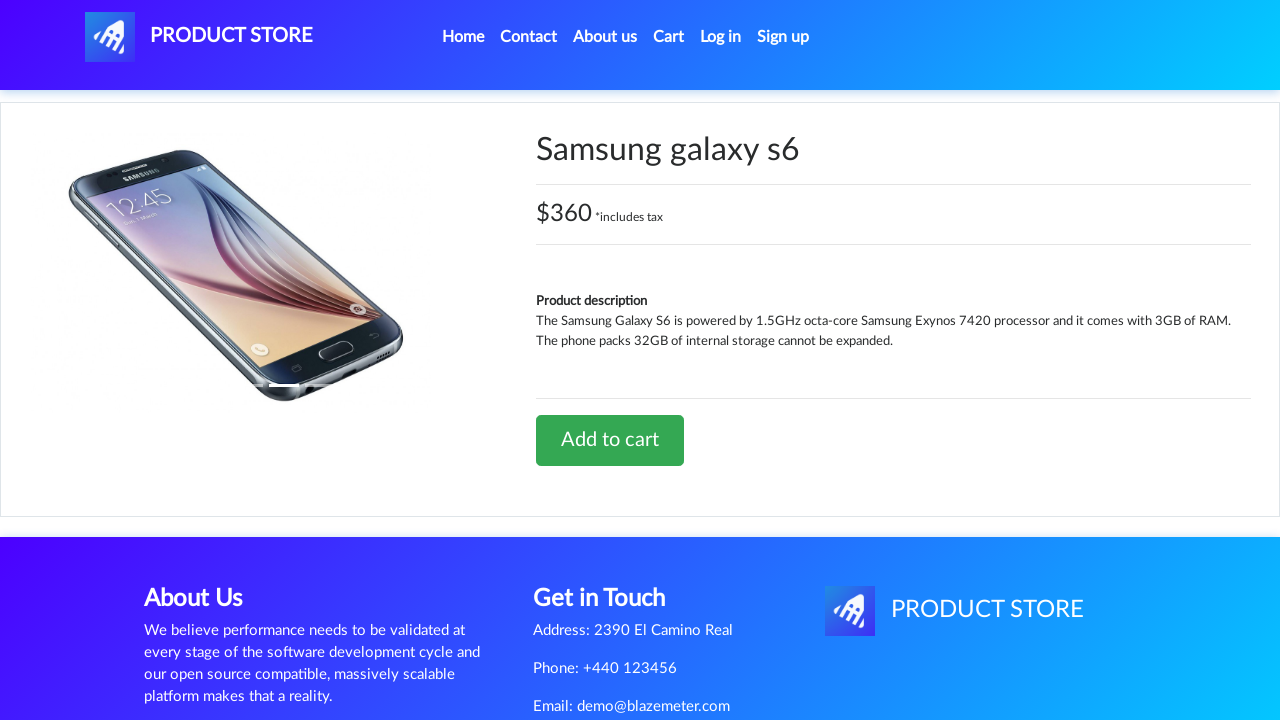

Clicked Add to cart button at (610, 440) on internal:role=link[name="Add to cart"i]
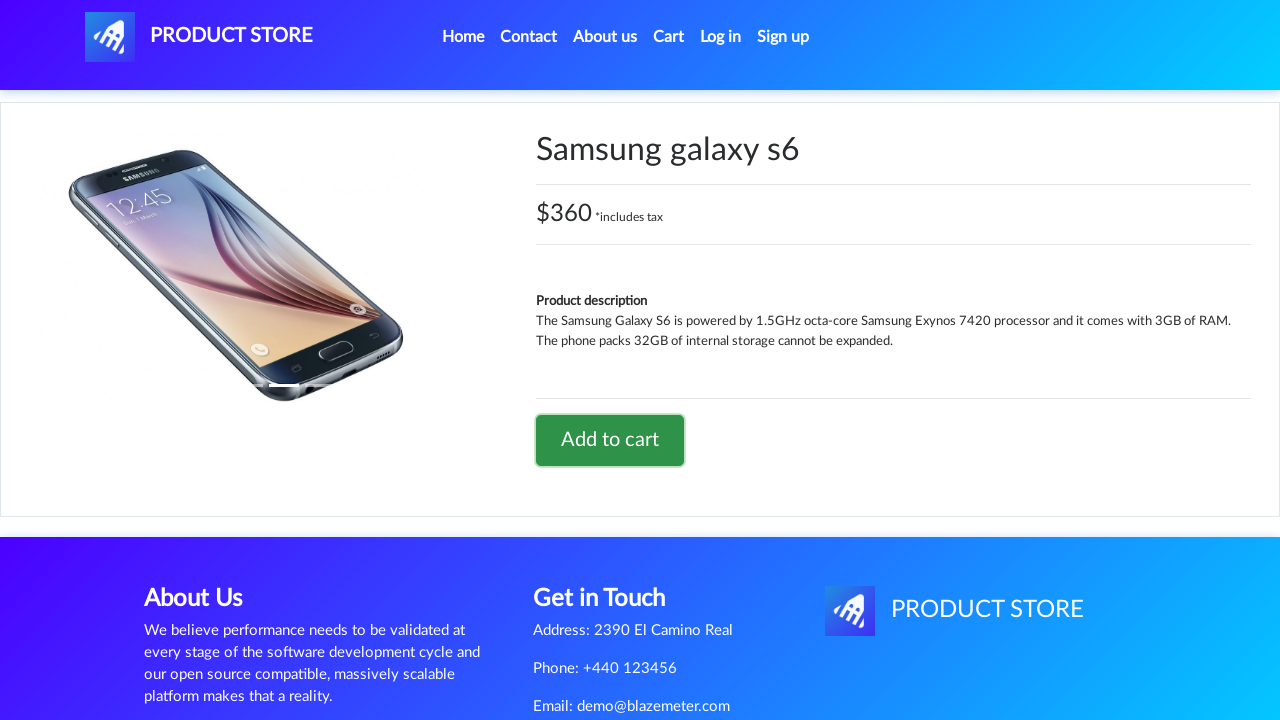

Waited 2 seconds for dialog to be handled
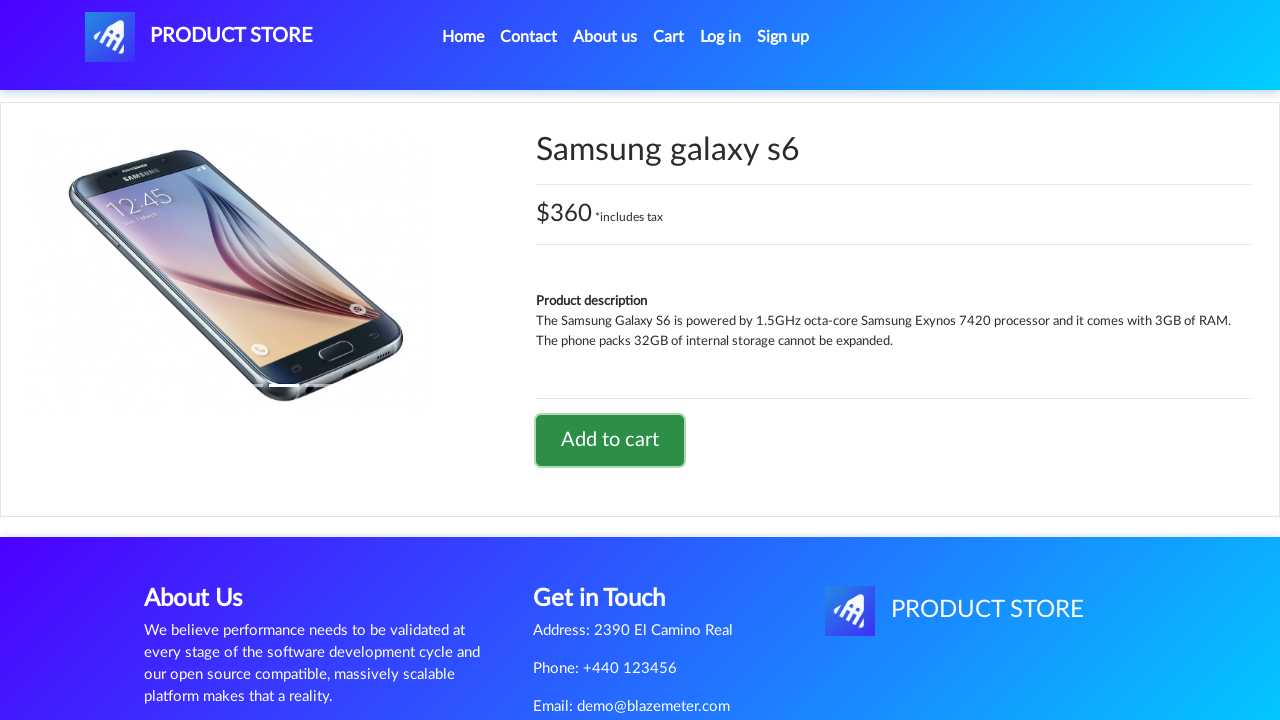

Clicked on cart link to navigate to cart page at (669, 37) on #cartur
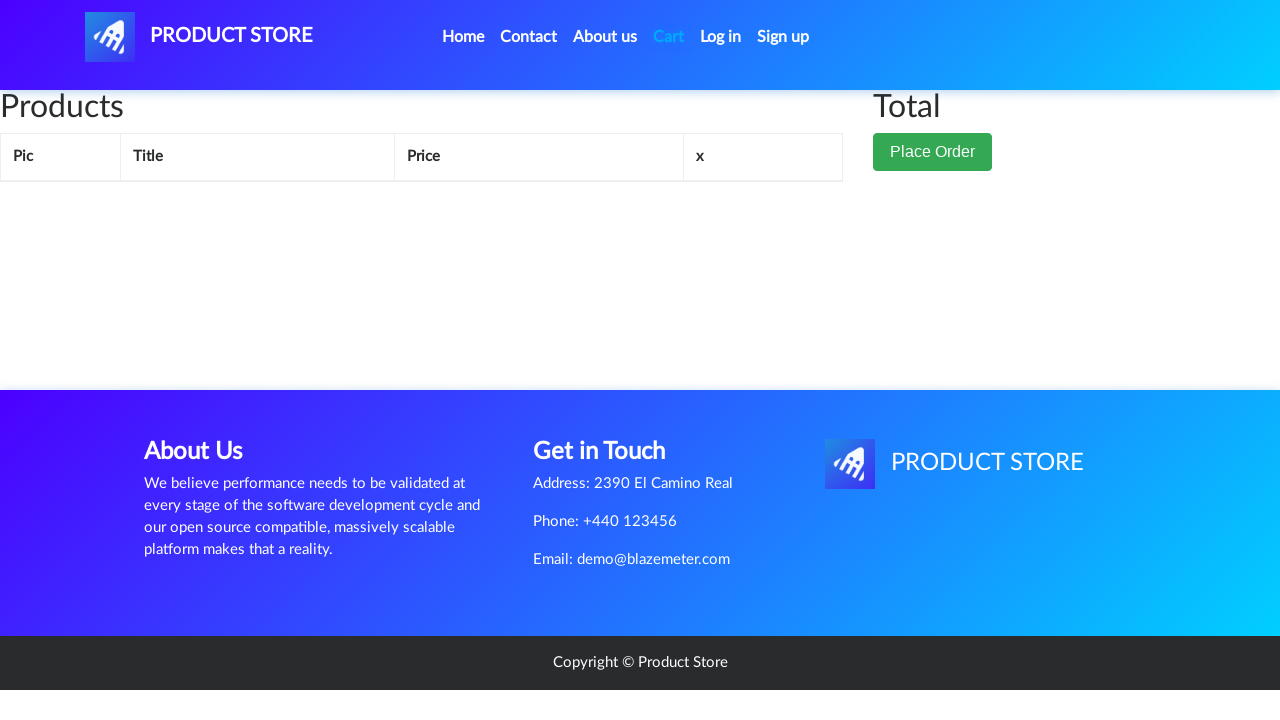

Navigated to cart.html page
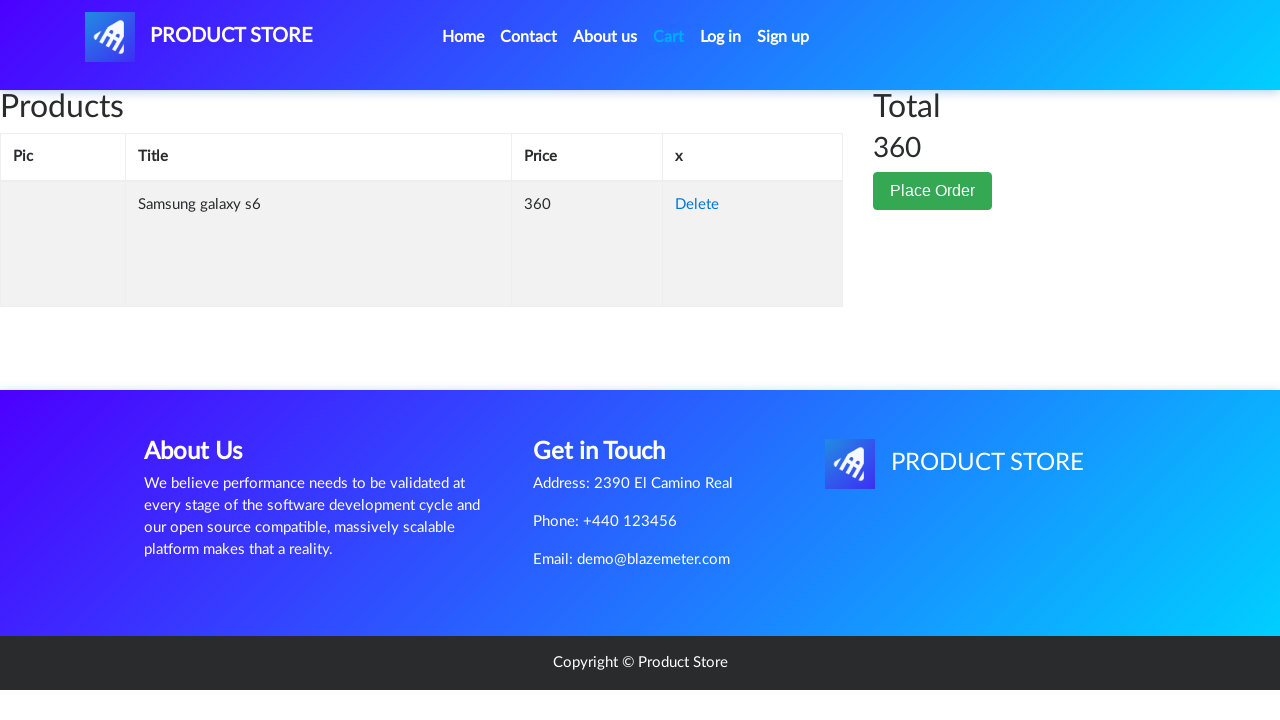

Samsung Galaxy S6 product confirmed in cart
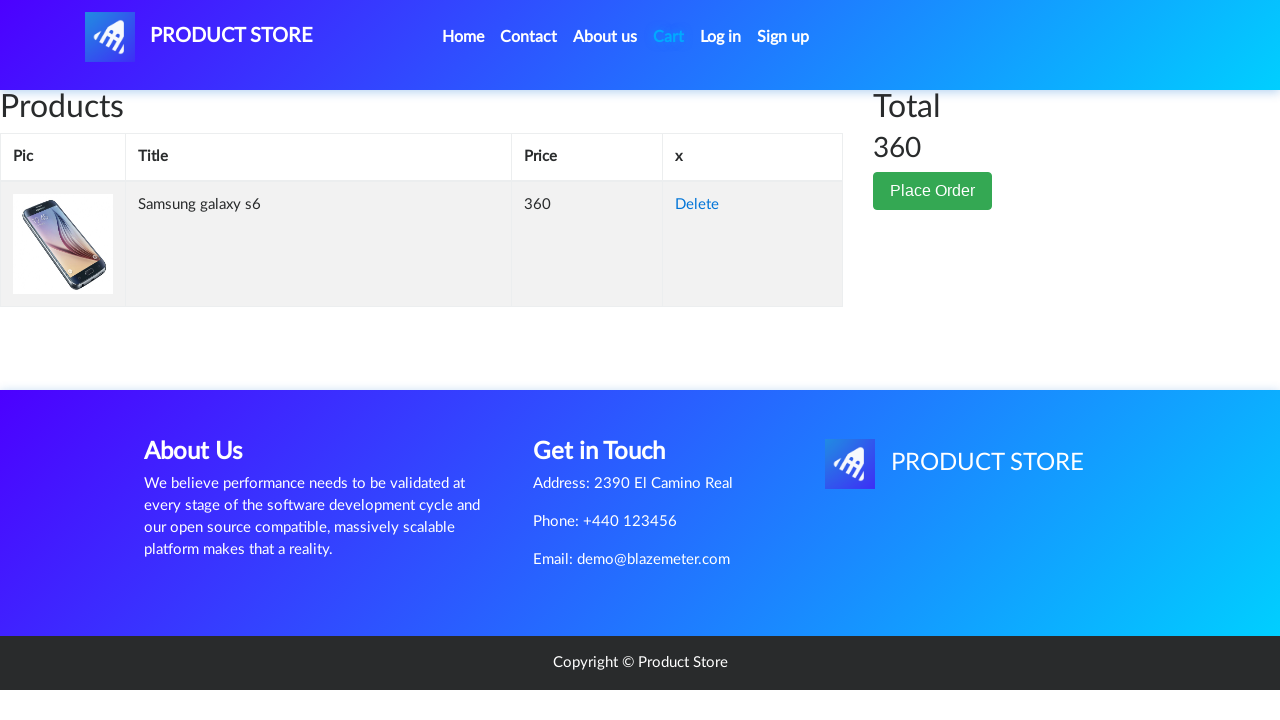

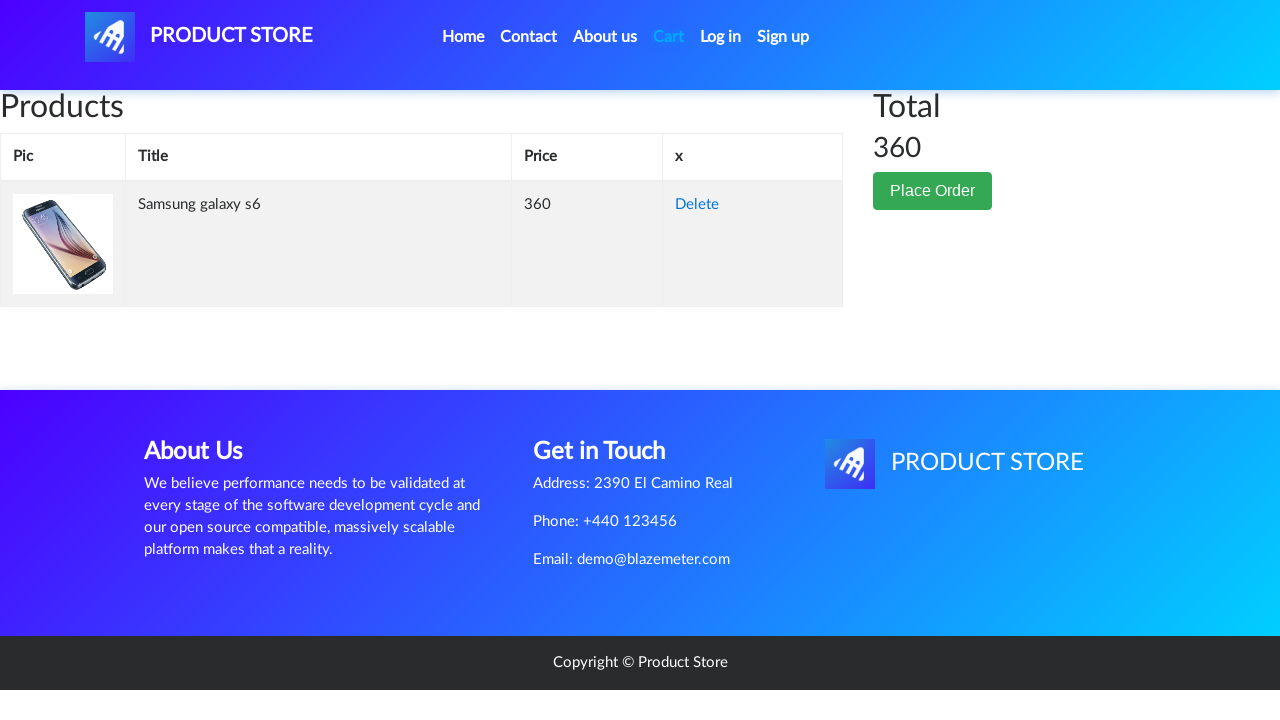